Tests window handling functionality by clicking a button to open a new tab, switching to it, reading text from the new window, and then switching back to the parent window

Starting URL: https://demoqa.com/browser-windows

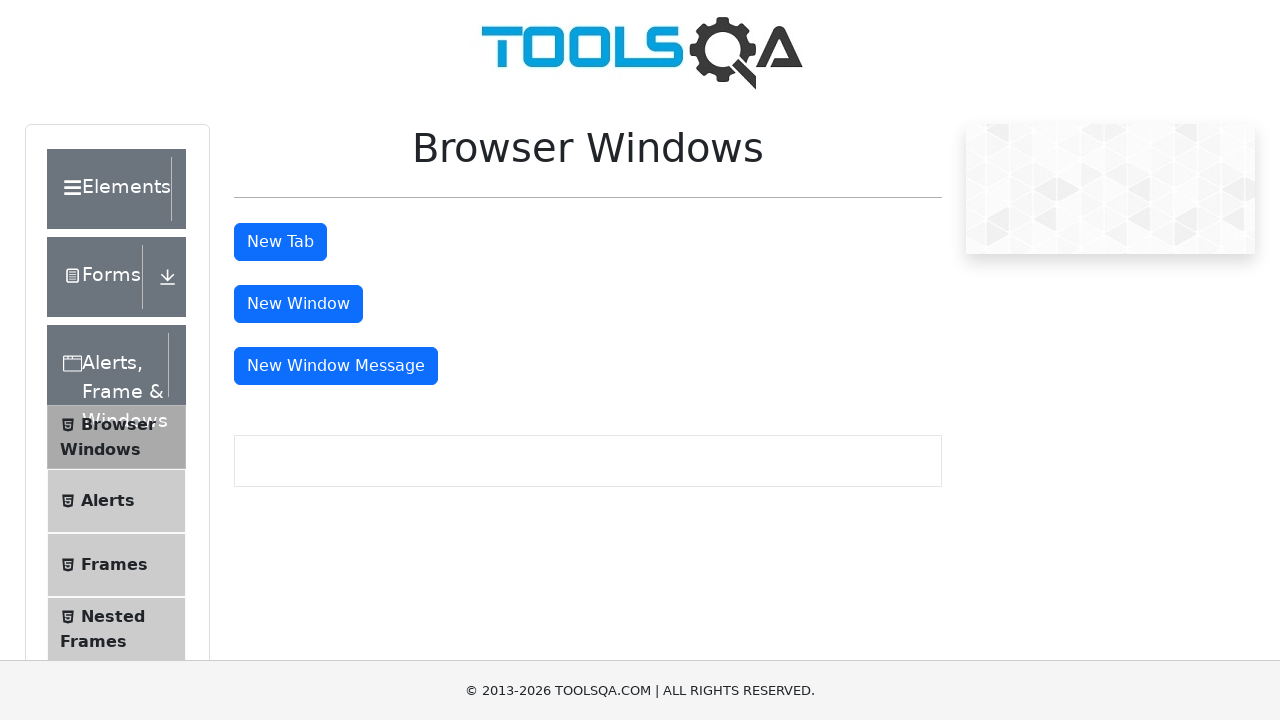

Clicked tab button to open a new window/tab at (280, 242) on #tabButton
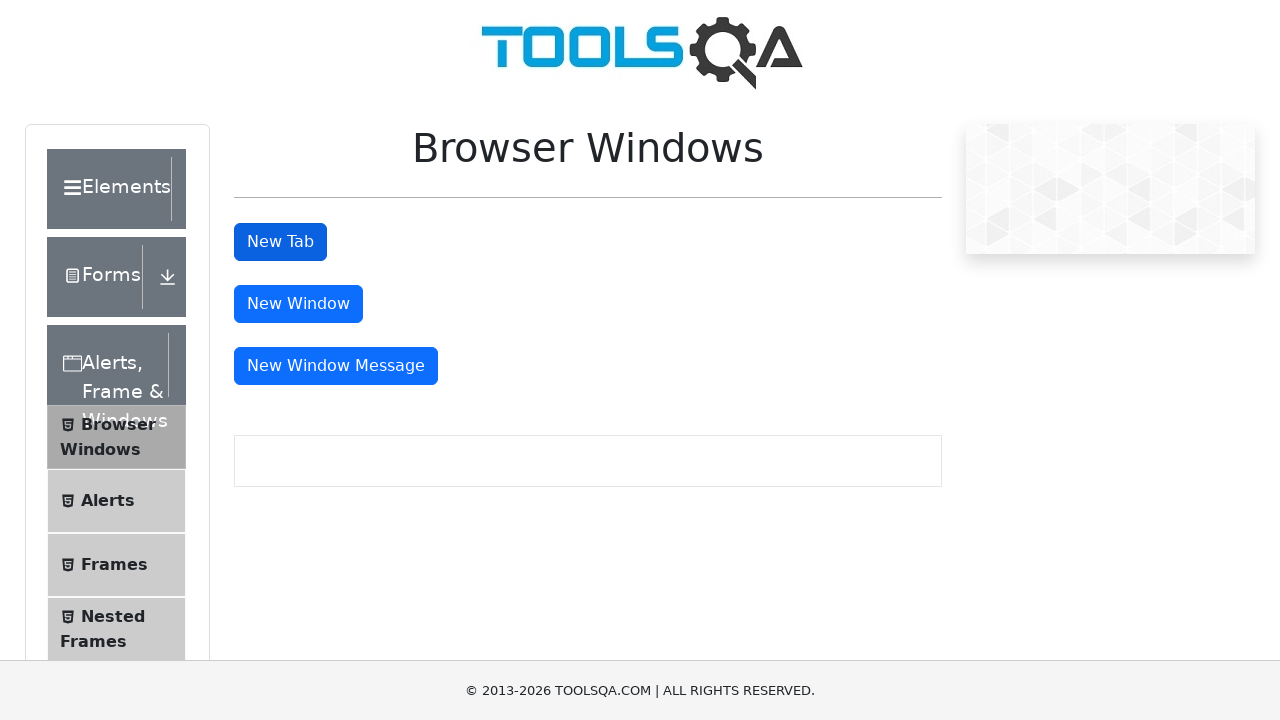

Retrieved all page contexts (windows/tabs)
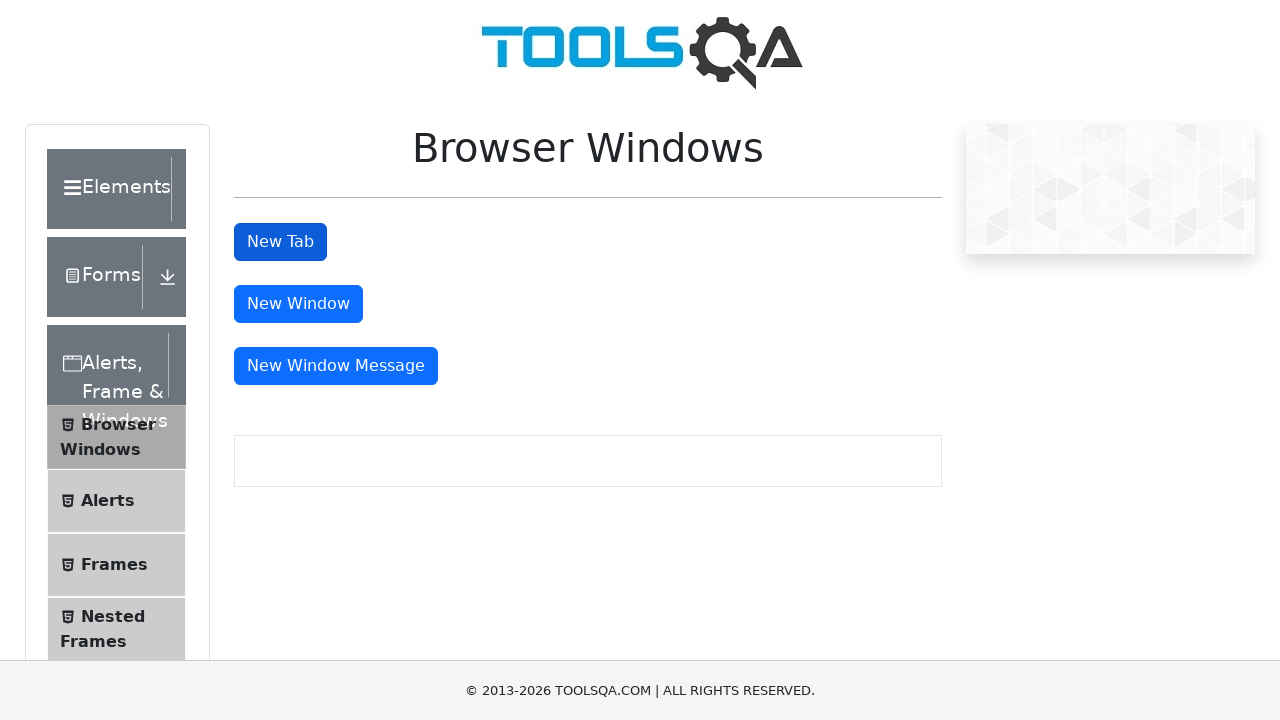

Switched to the newly opened tab
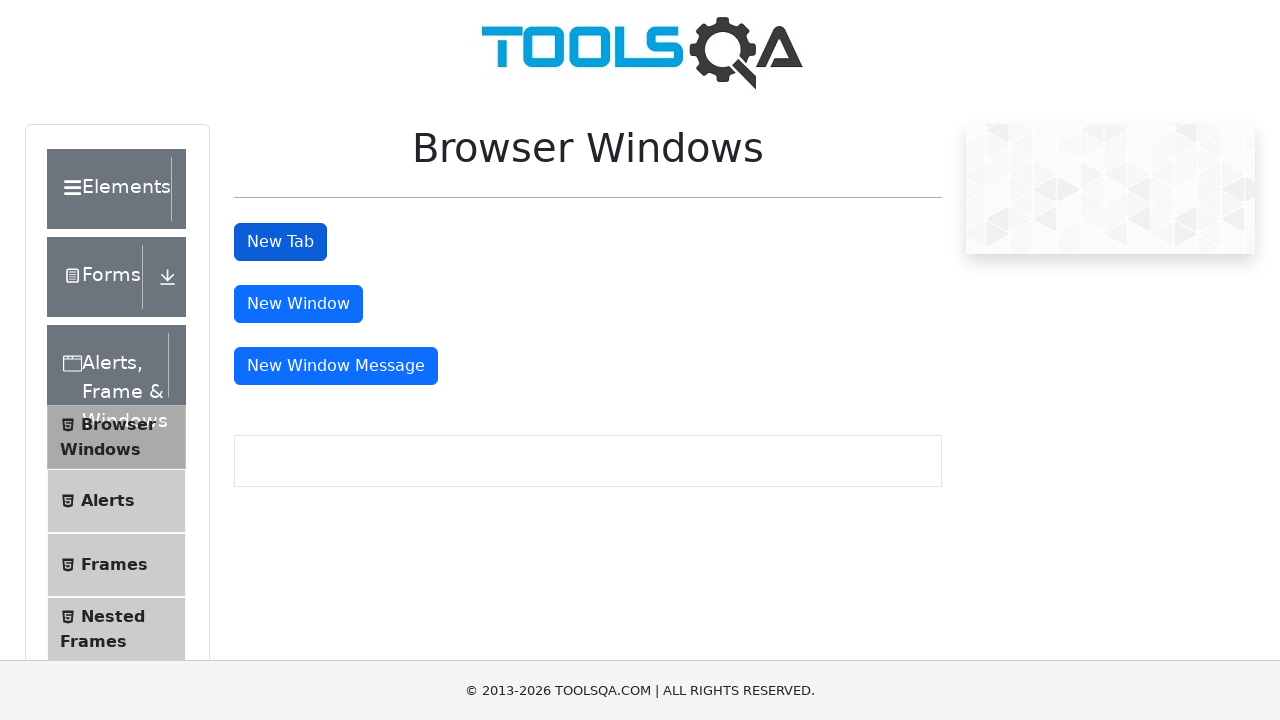

Waited for h1 heading to load in new page
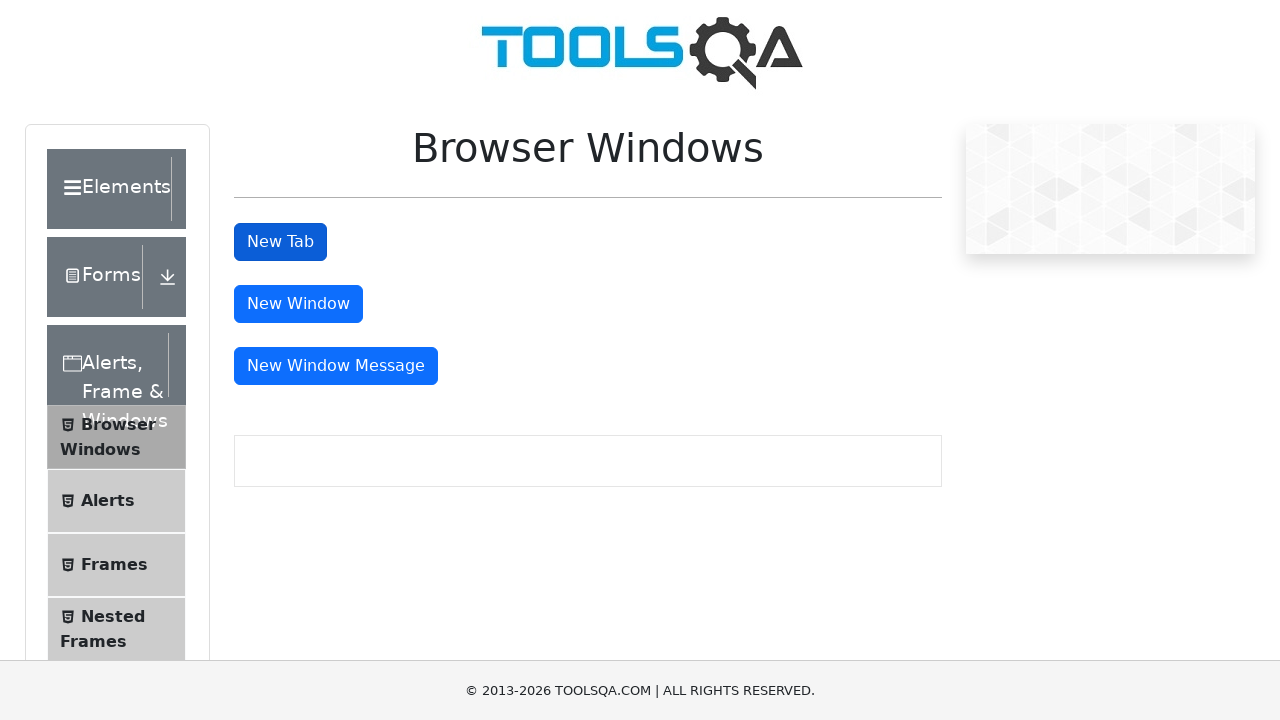

Read heading text from new page: This is a sample page
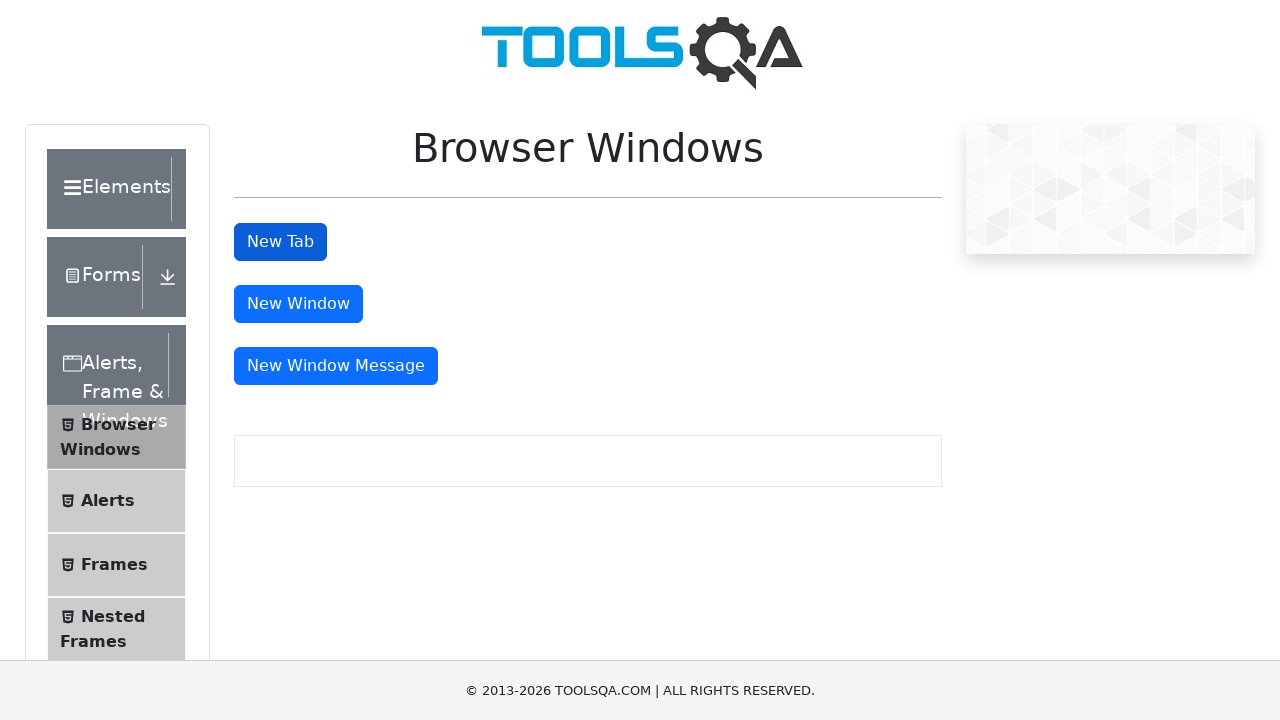

Closed the new tab
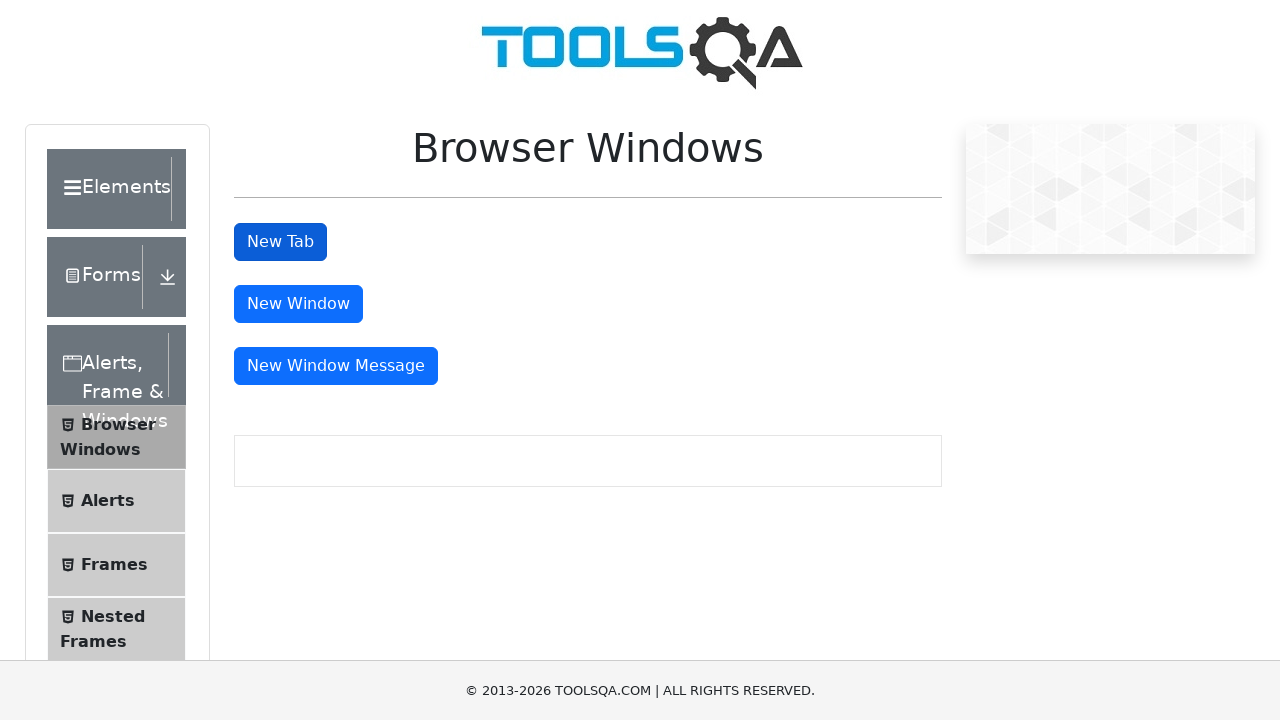

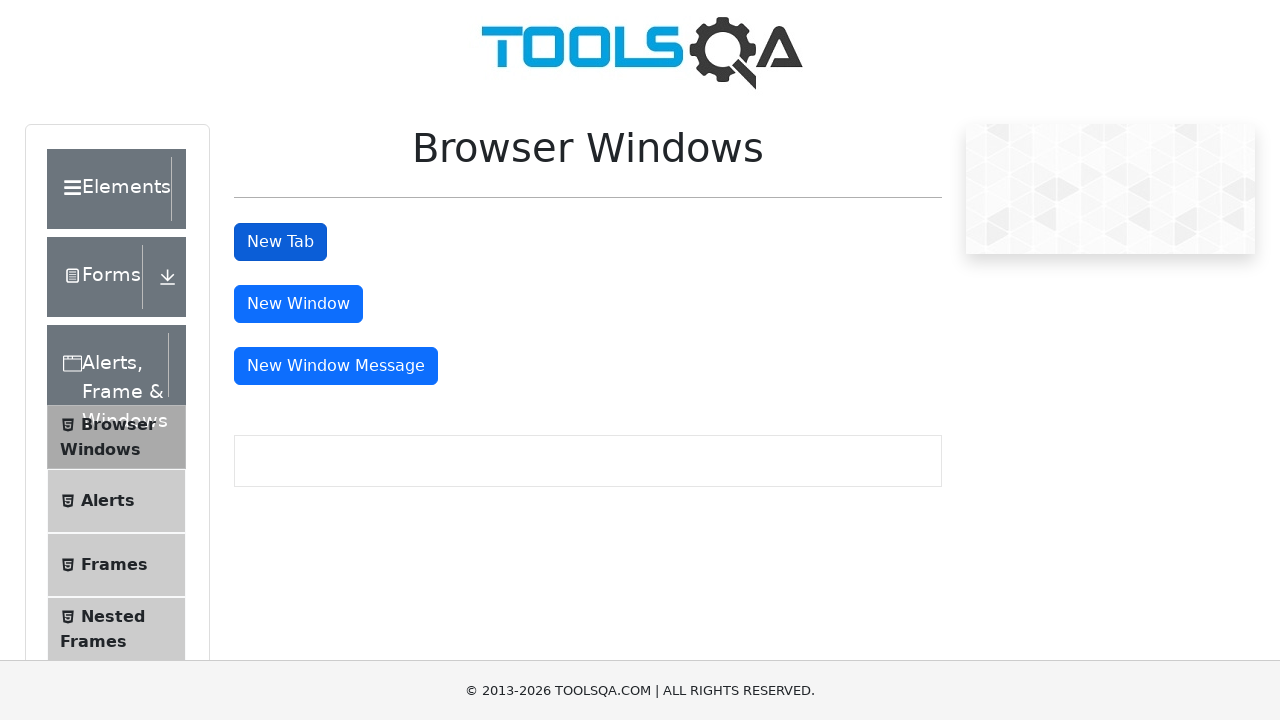